Navigates to CMS portal and retrieves attribute values from the New User Registration link

Starting URL: https://portaldev.cms.gov/portal/

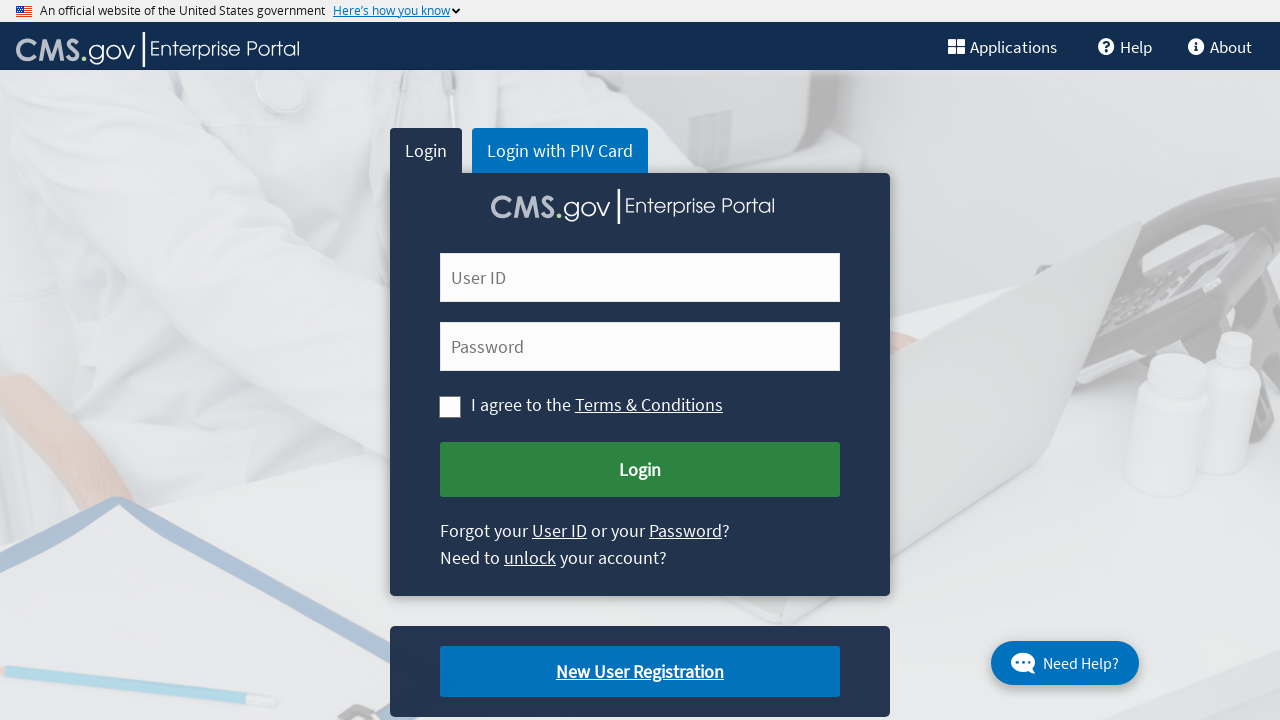

Navigated to CMS portal at https://portaldev.cms.gov/portal/
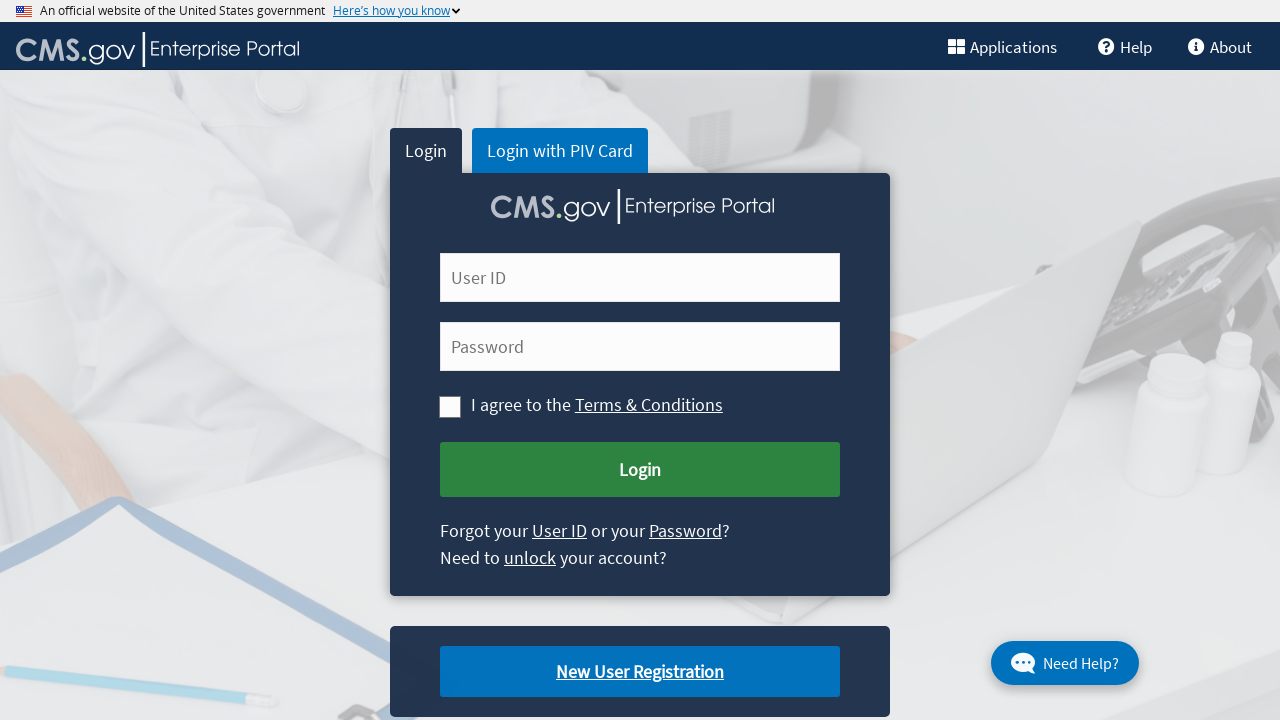

Located the New User Registration link element
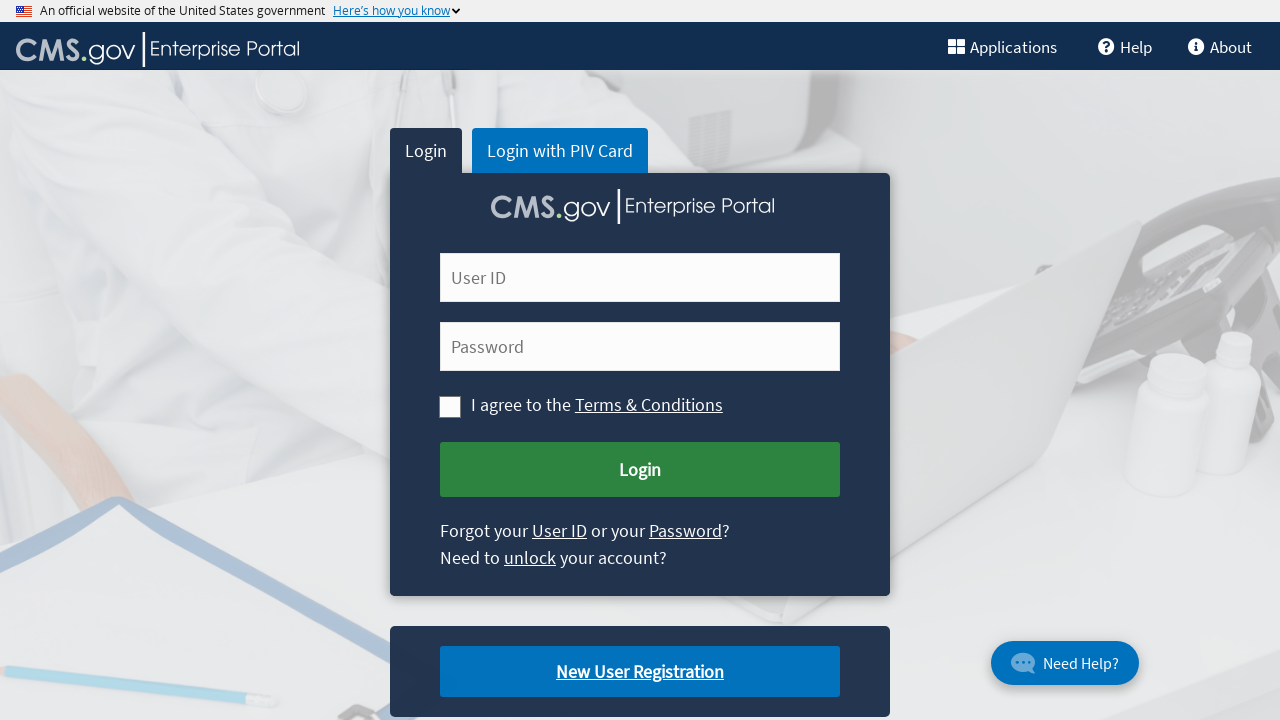

Retrieved id attribute value: cms-newuser-reg
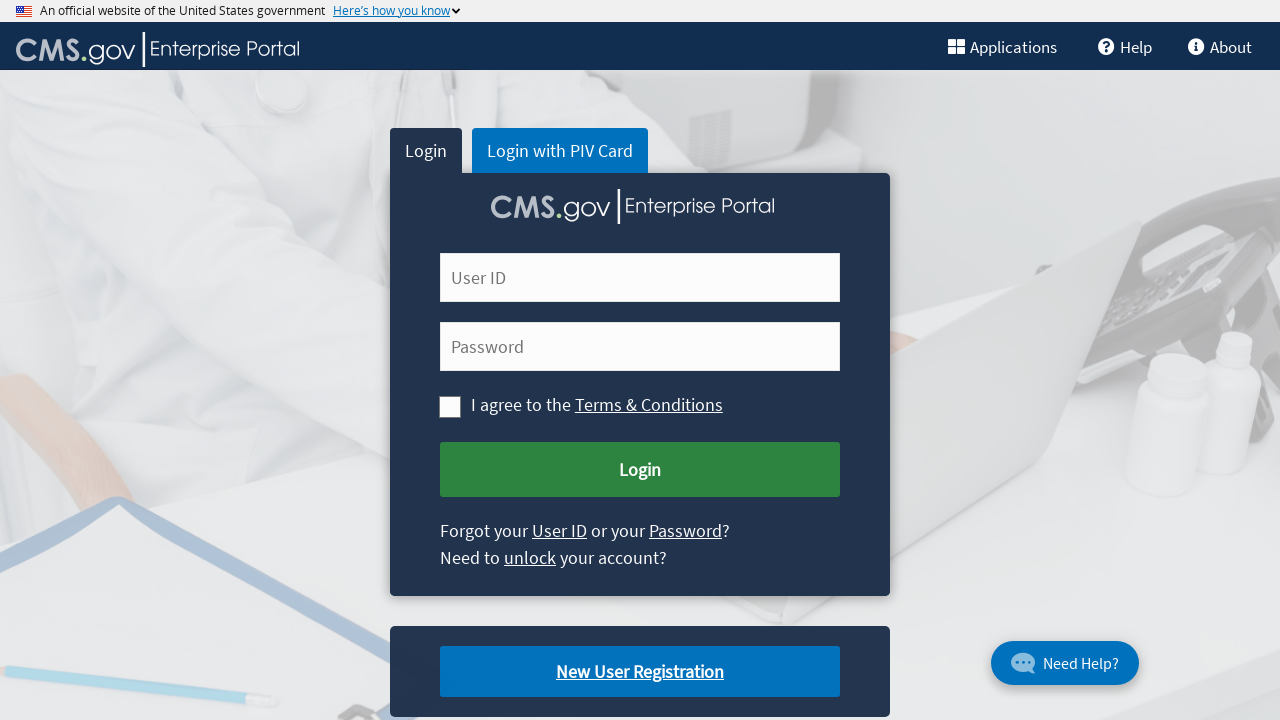

Retrieved href attribute value: /portal/newuserregistration
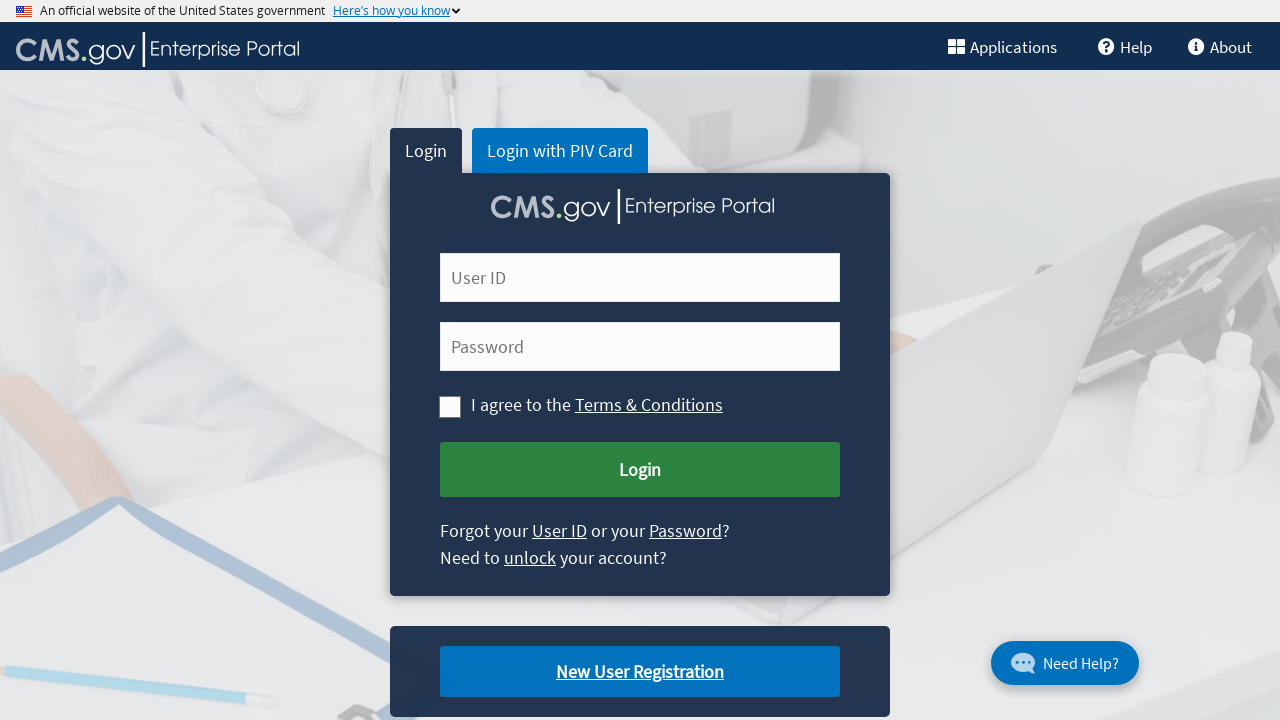

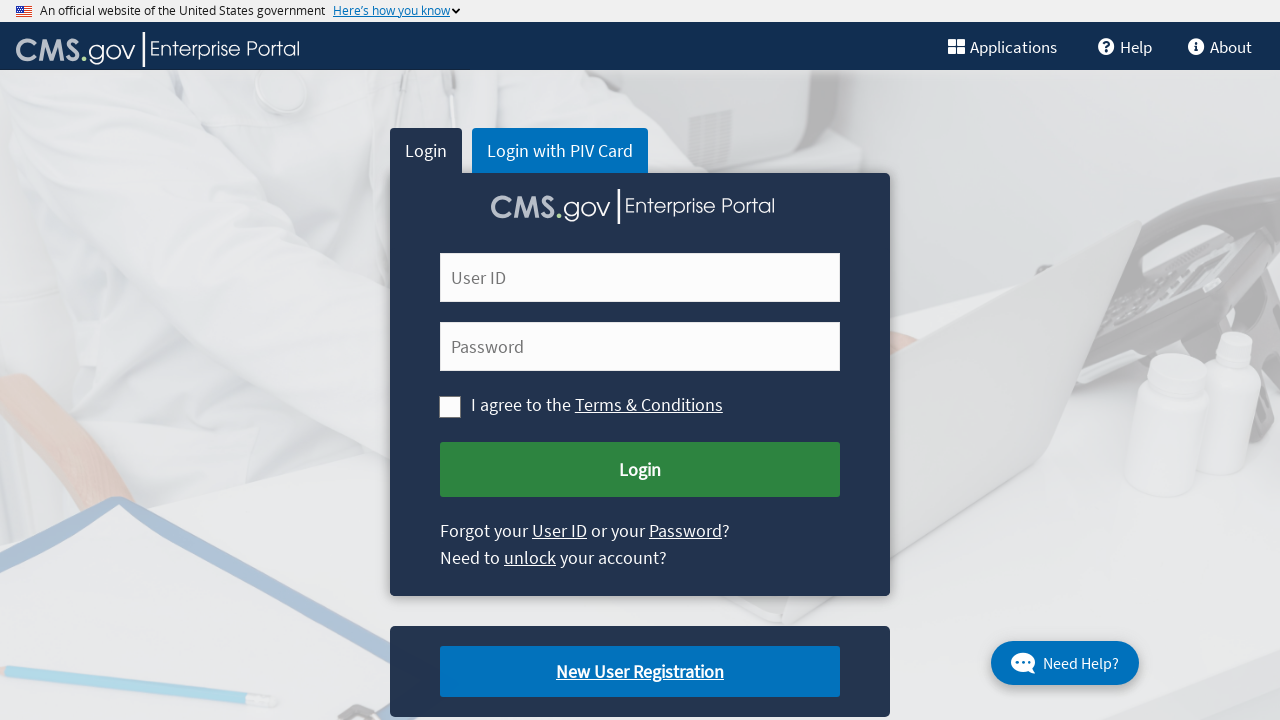